Tests a data types form by filling in all personal information fields (name, address, email, phone, city, country, job position, company), submitting the form, and verifying that the zip-code field shows an error (red) while all other filled fields show success (green).

Starting URL: https://bonigarcia.dev/selenium-webdriver-java/data-types.html

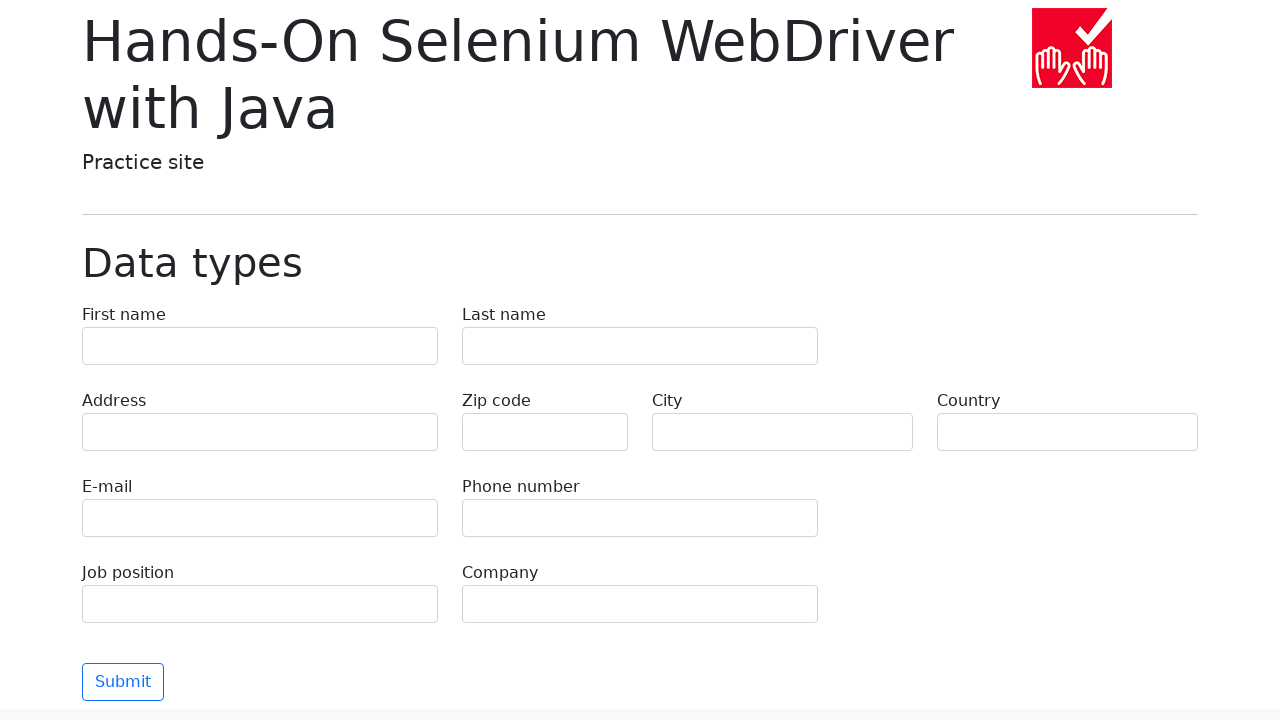

Filled first name field with 'Jennifer' on input[name="first-name"]
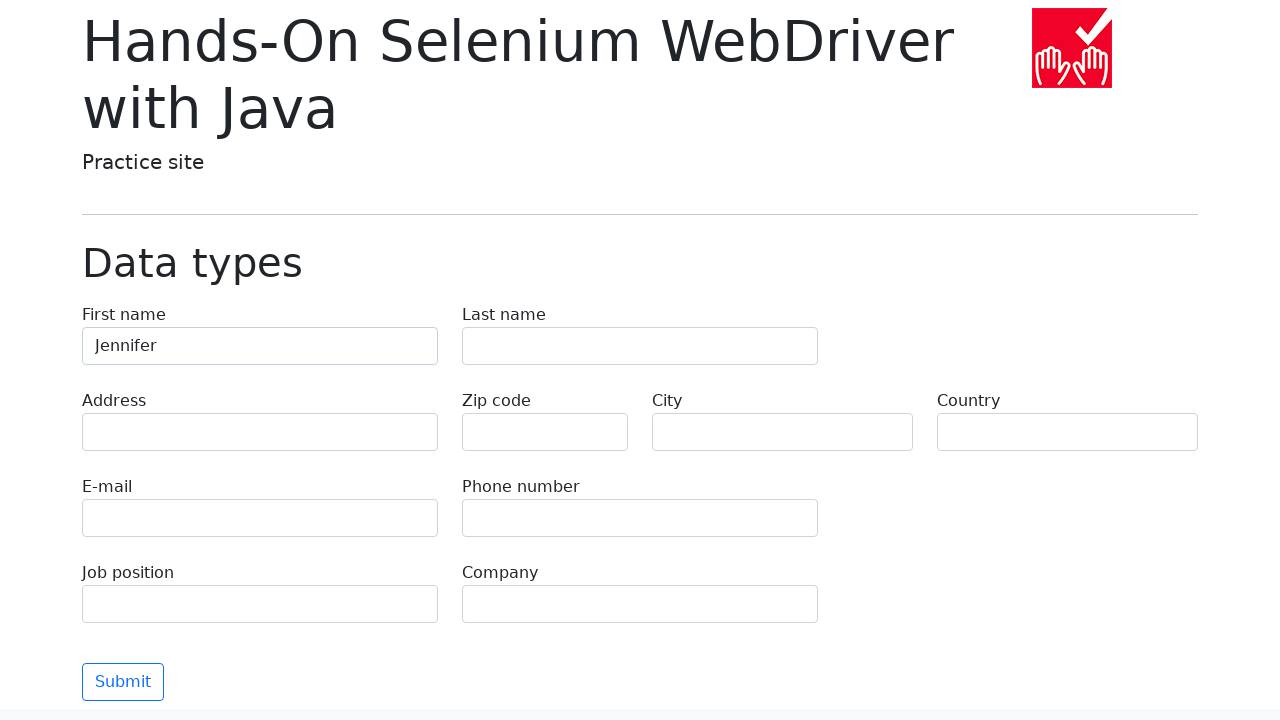

Filled last name field with 'Martinez' on input[name="last-name"]
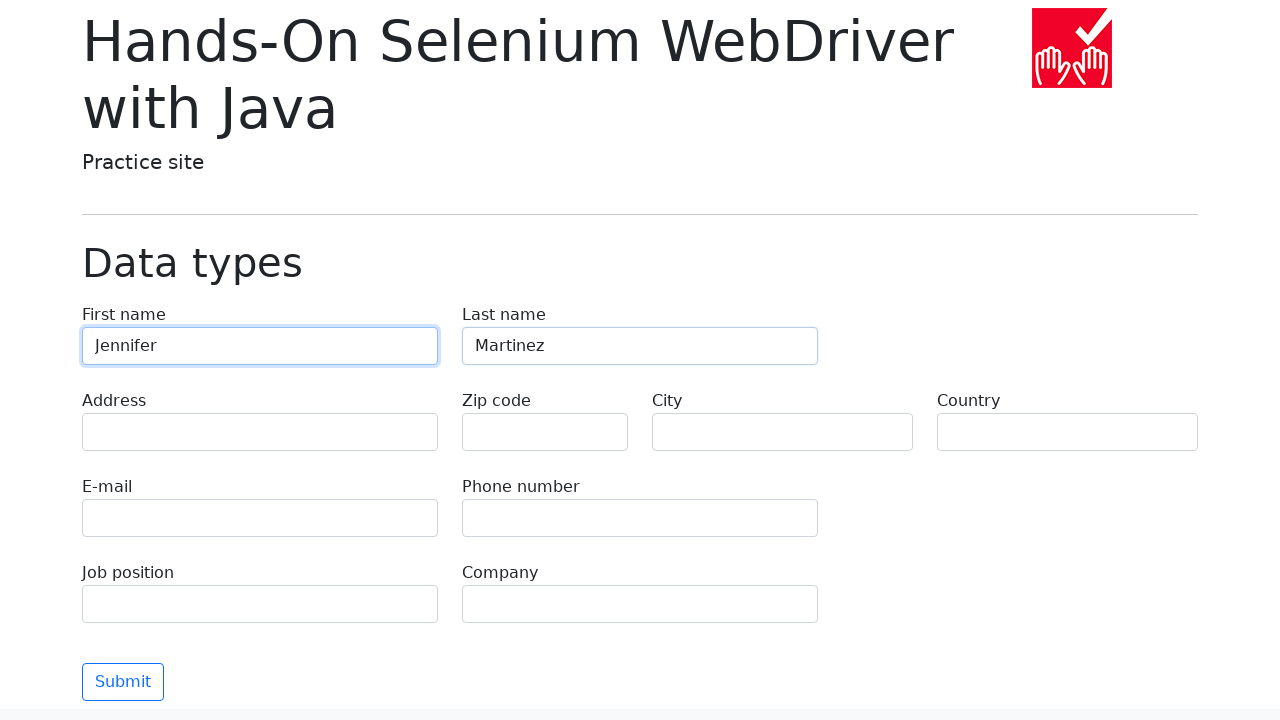

Filled address field with '742 Evergreen Terrace' on input[name="address"]
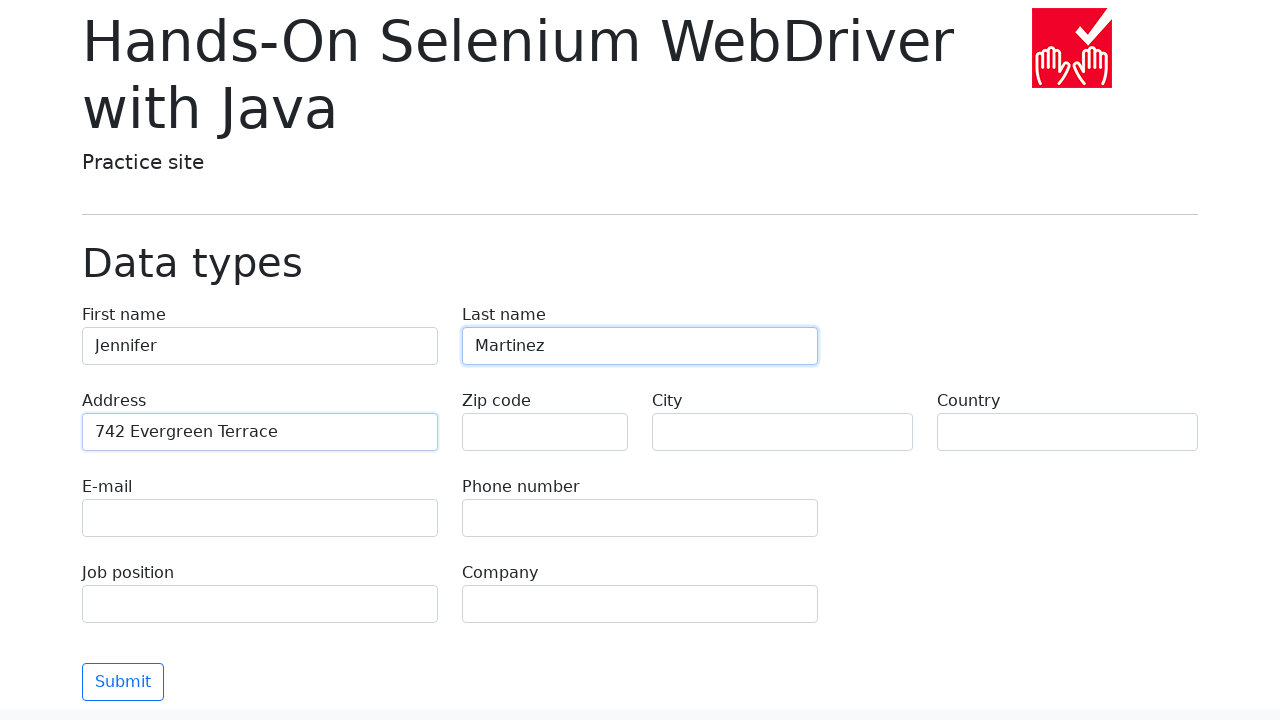

Filled email field with 'jennifer.martinez@example.com' on input[name="e-mail"]
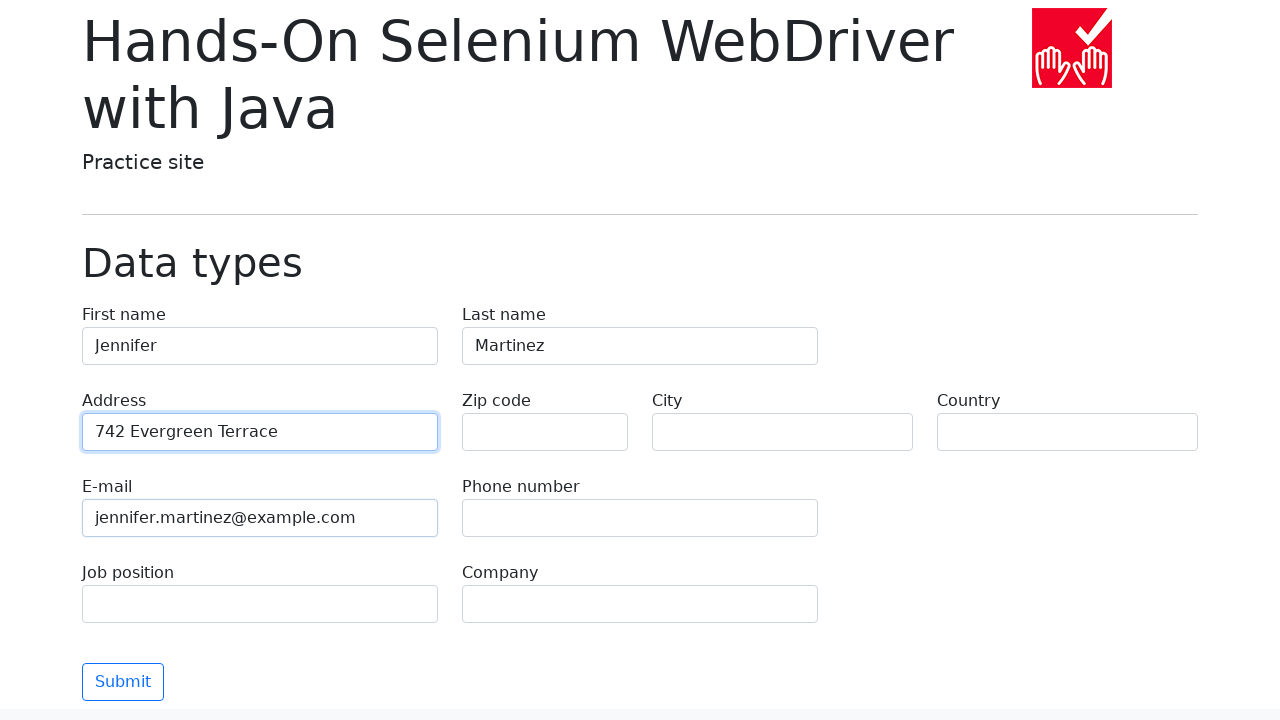

Filled phone field with '5551234567' on input[name="phone"]
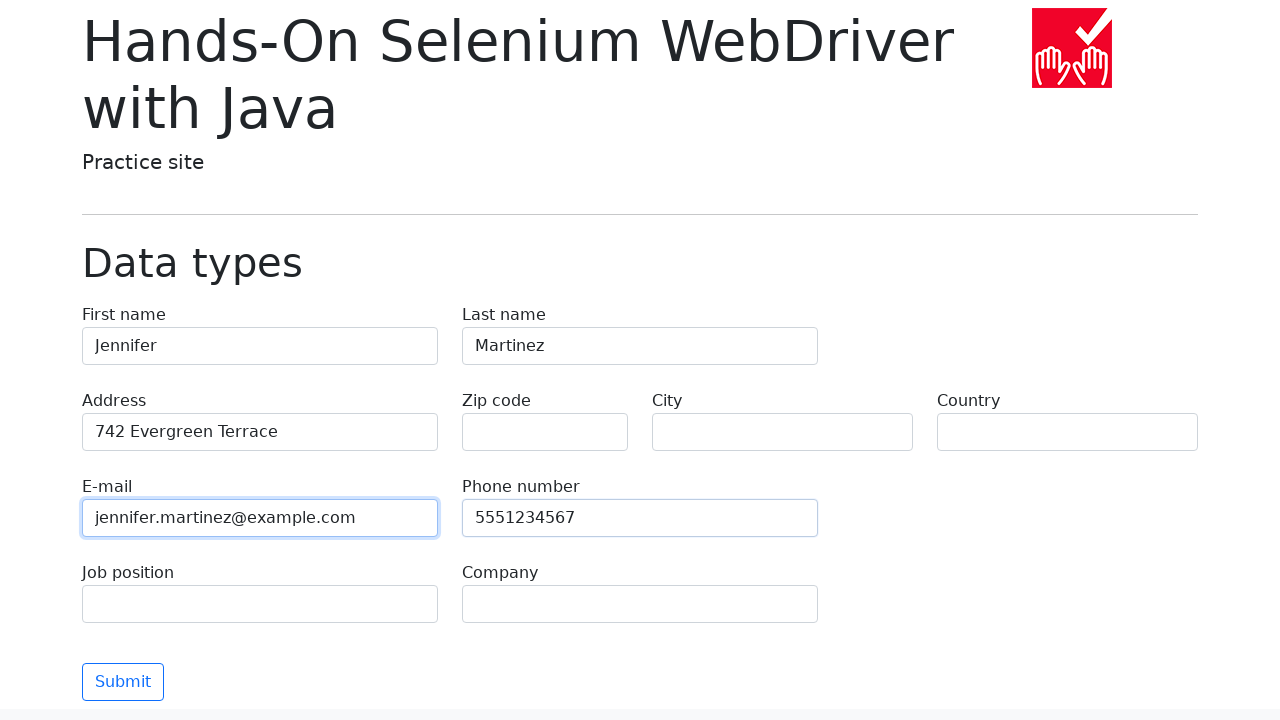

Filled city field with 'Springfield' on input[name="city"]
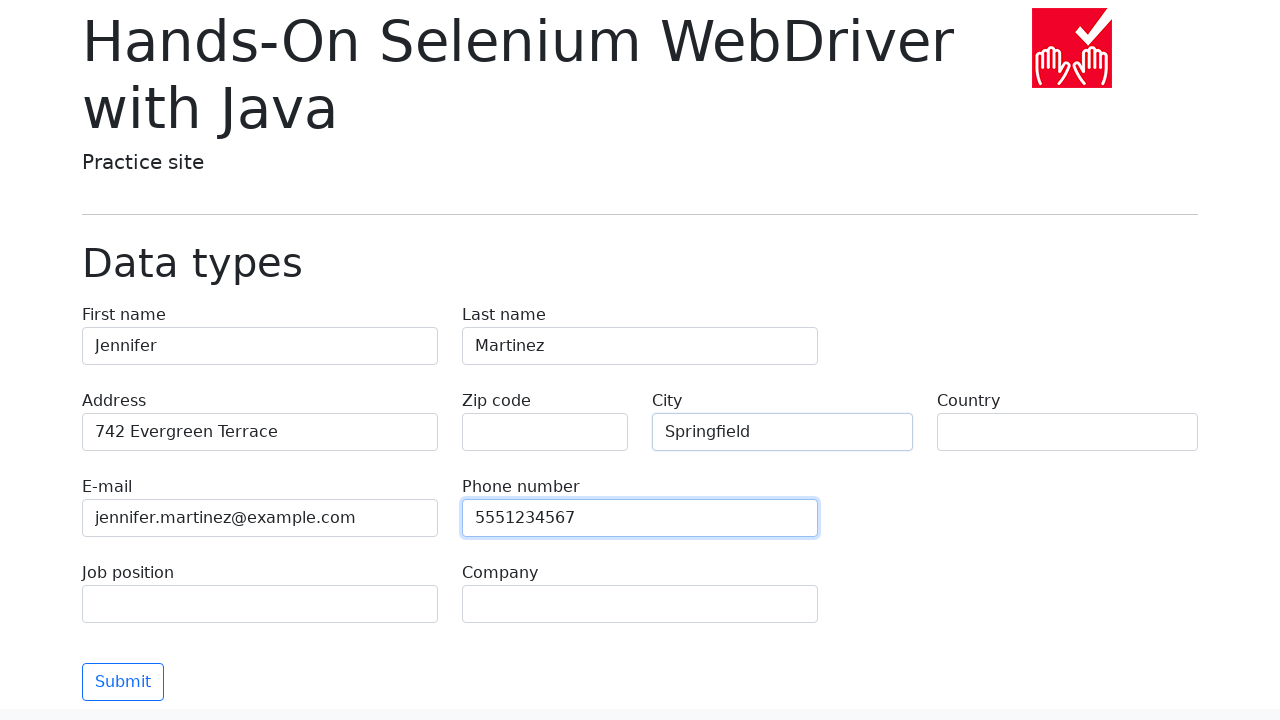

Filled country field with 'USA' on input[name="country"]
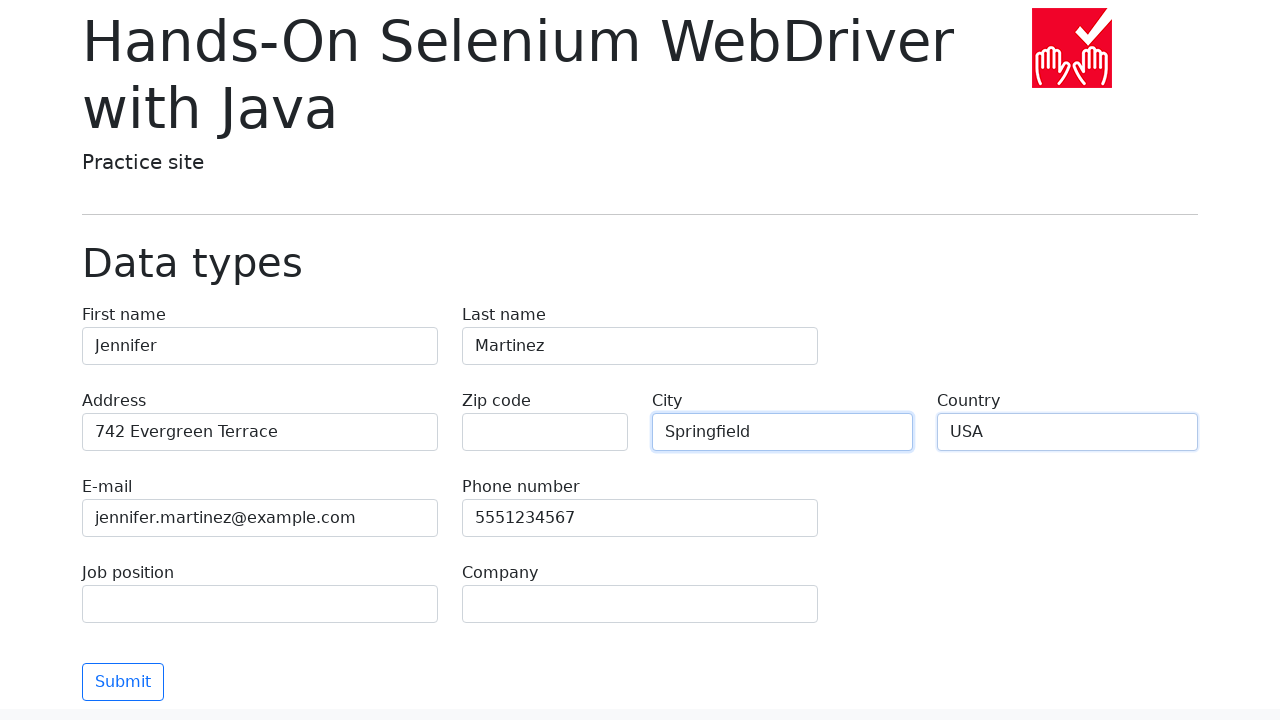

Filled job position field with 'Software Engineer' on input[name="job-position"]
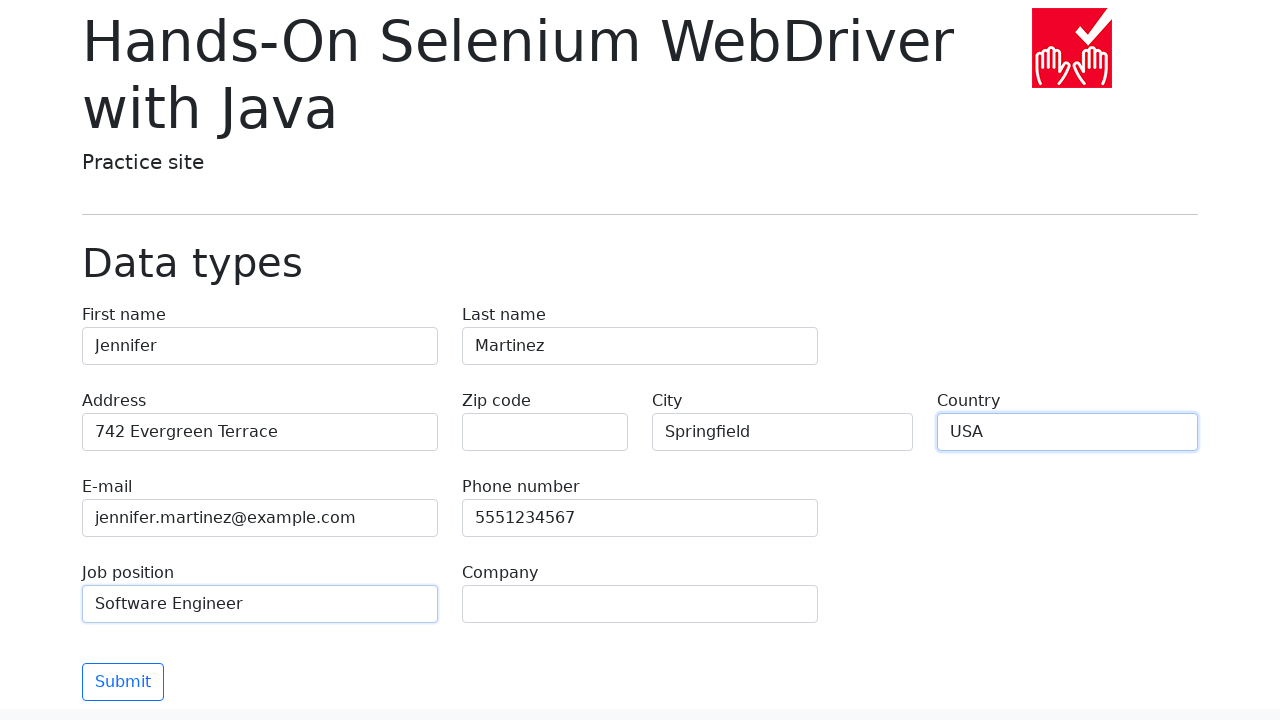

Filled company field with 'Tech Solutions Inc' on input[name="company"]
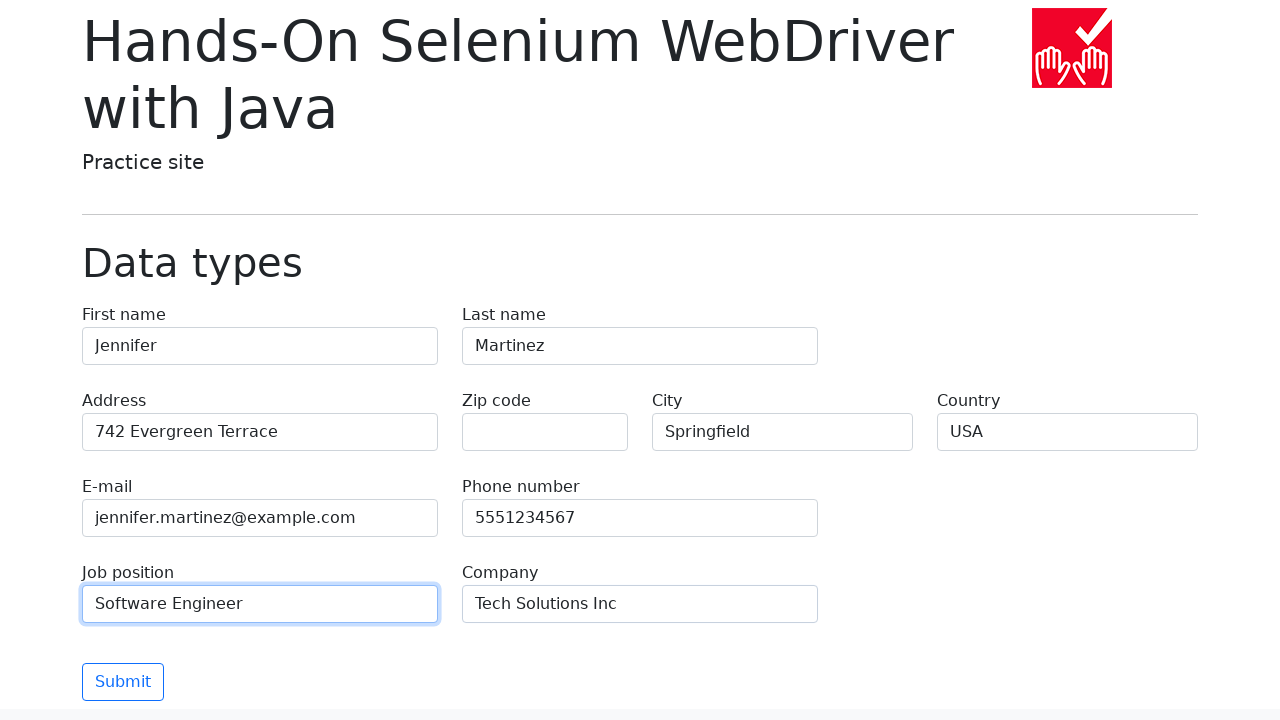

Clicked submit button to submit the form at (123, 682) on button[type='submit']
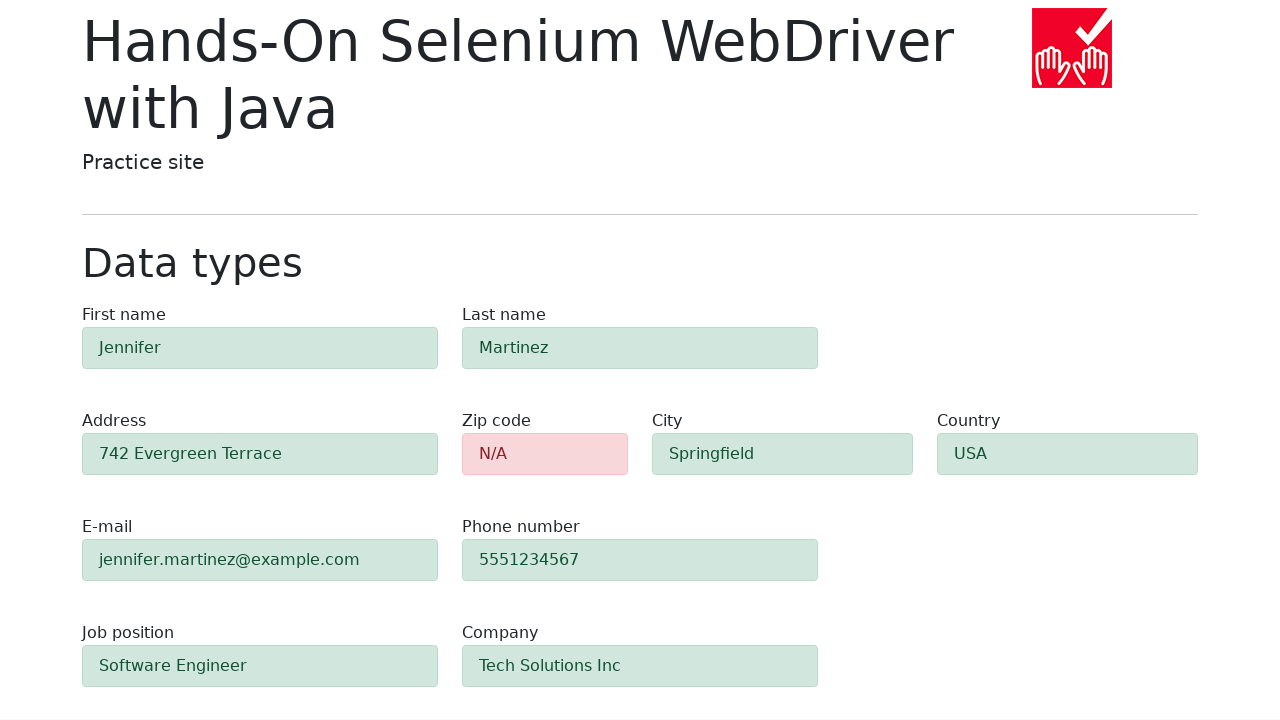

Waited for form validation to complete
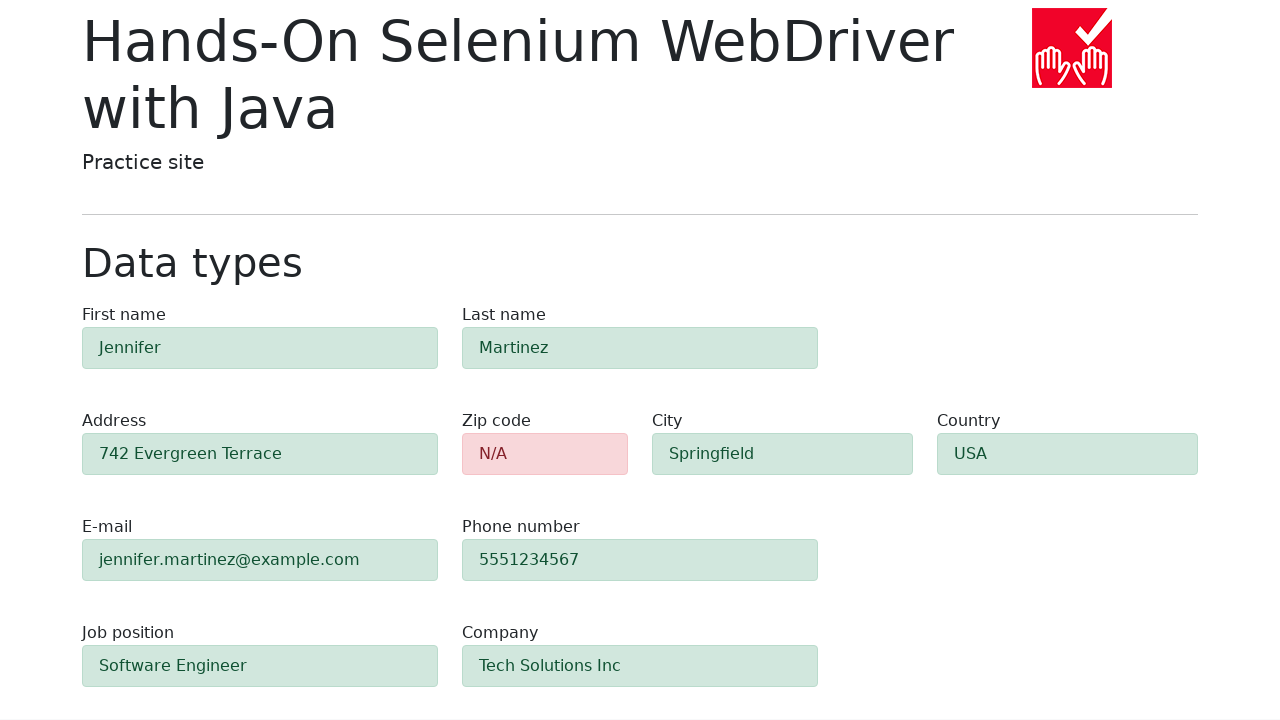

Verified zip-code field shows error (alert-danger class present)
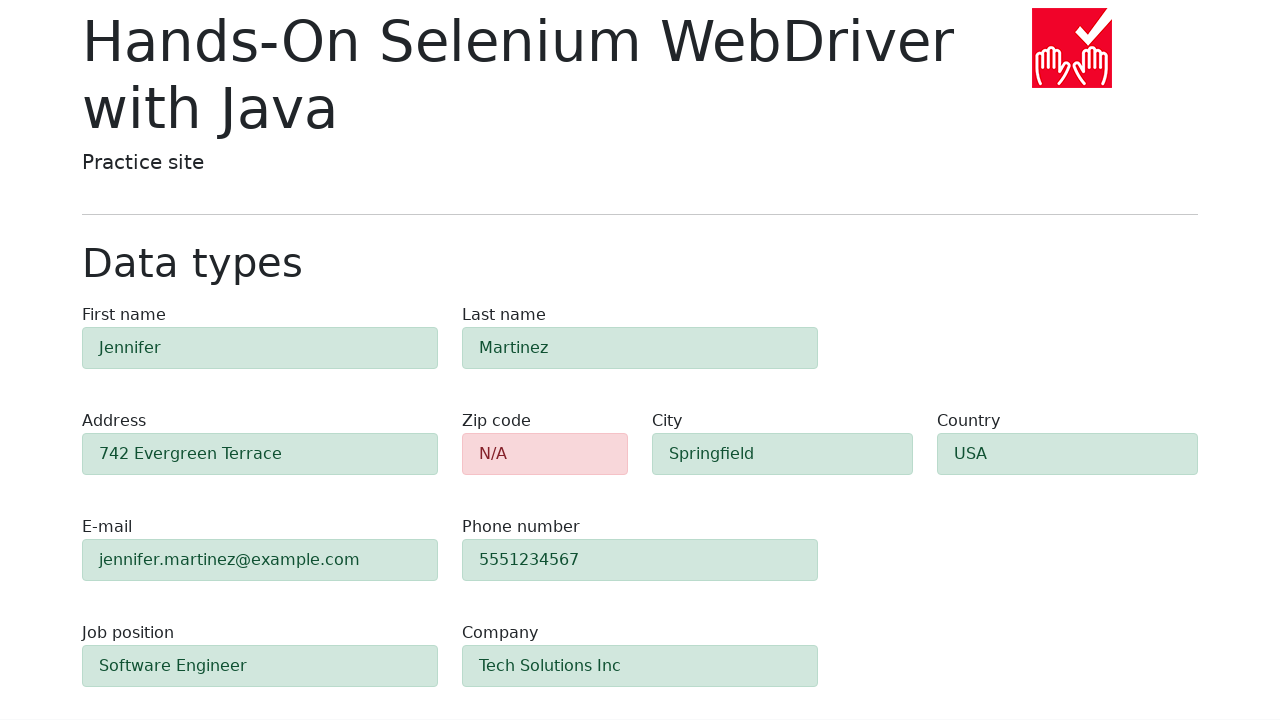

Verified first name field shows success (alert-success class present)
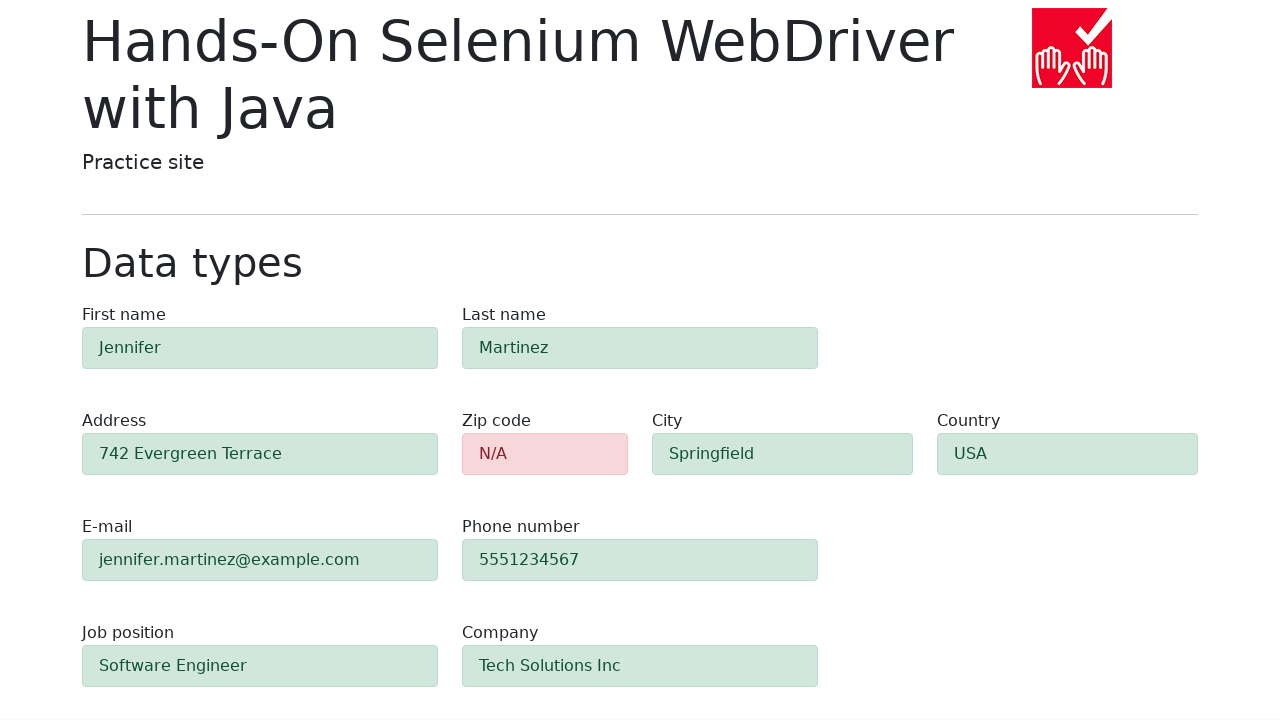

Verified last name field shows success (alert-success class present)
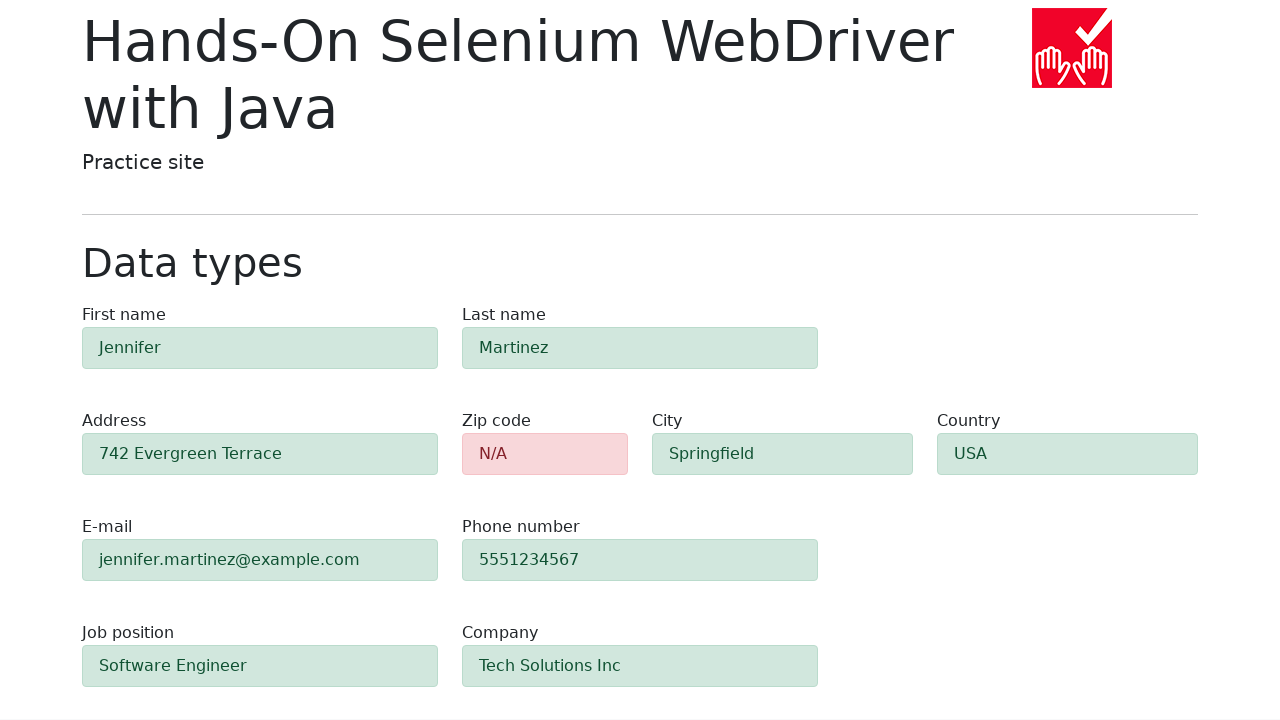

Verified address field shows success (alert-success class present)
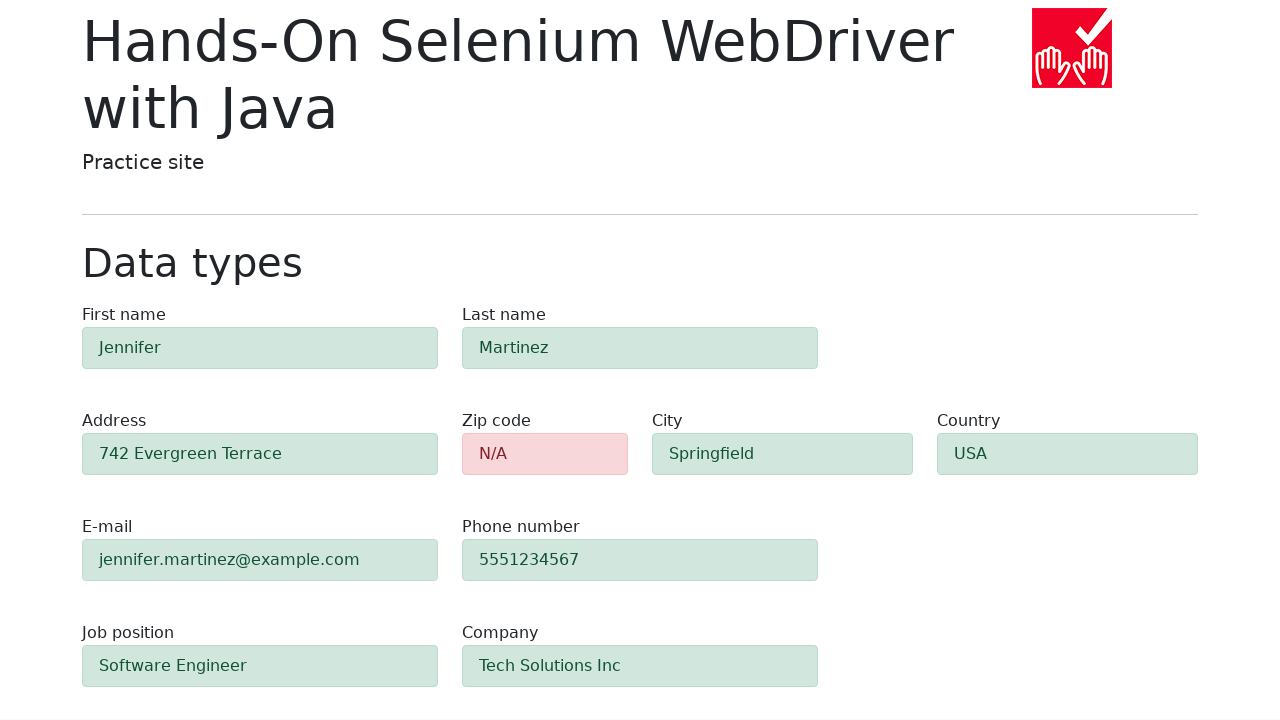

Verified city field shows success (alert-success class present)
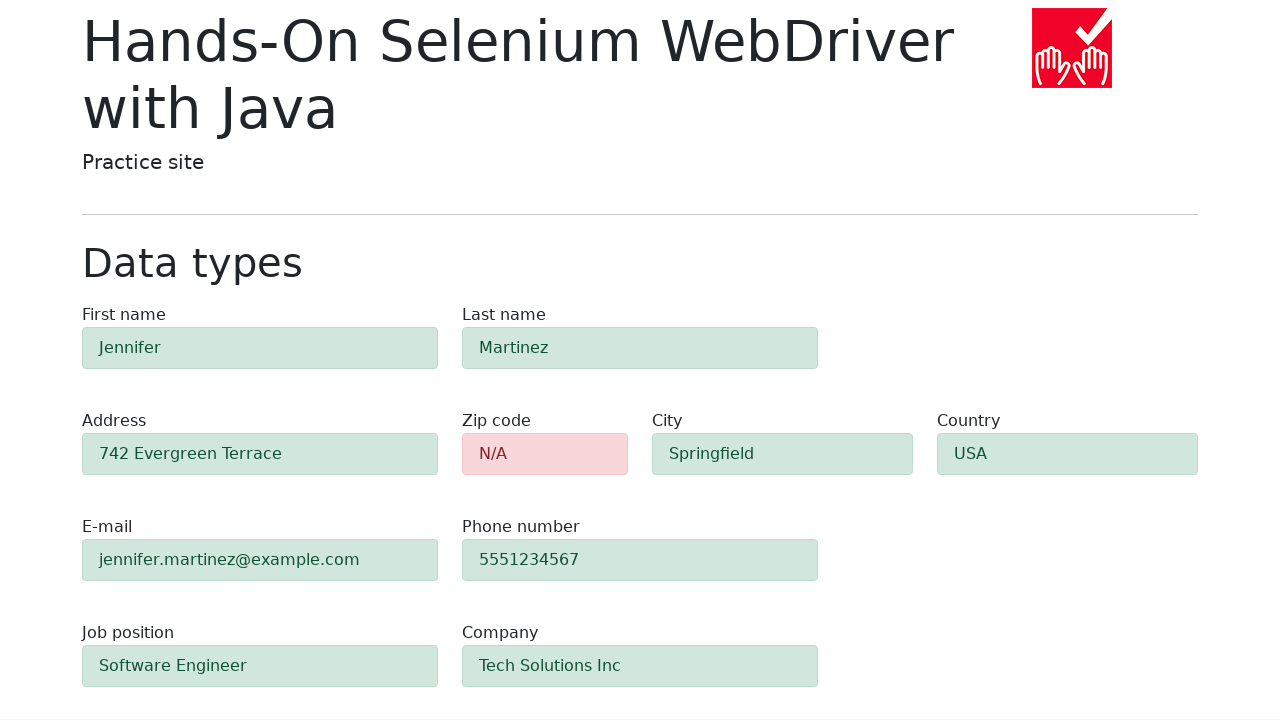

Verified country field shows success (alert-success class present)
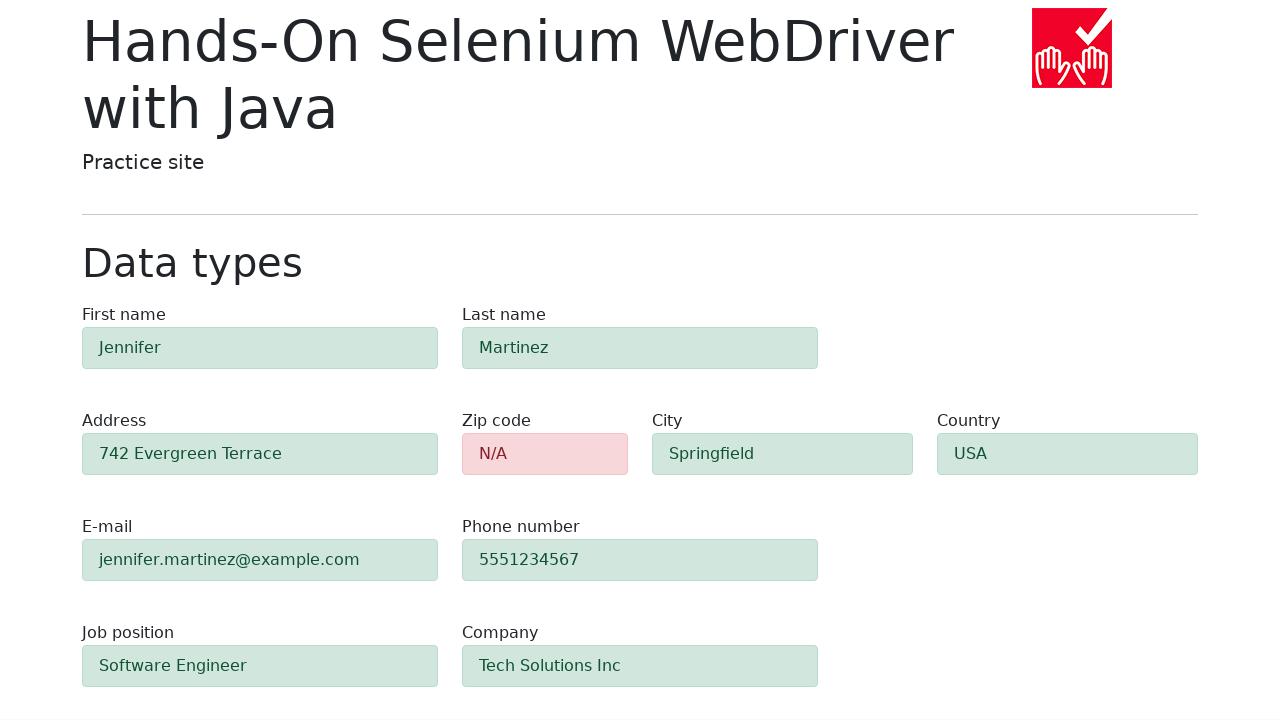

Verified email field shows success (alert-success class present)
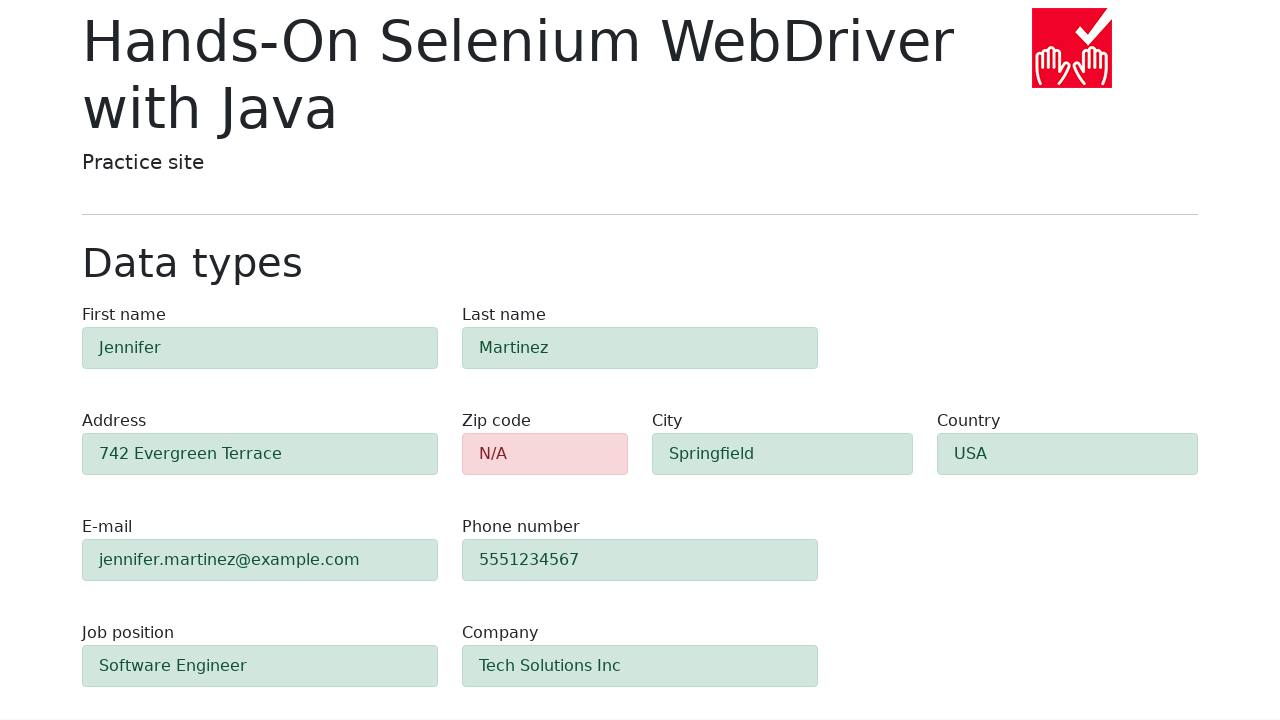

Verified phone field shows success (alert-success class present)
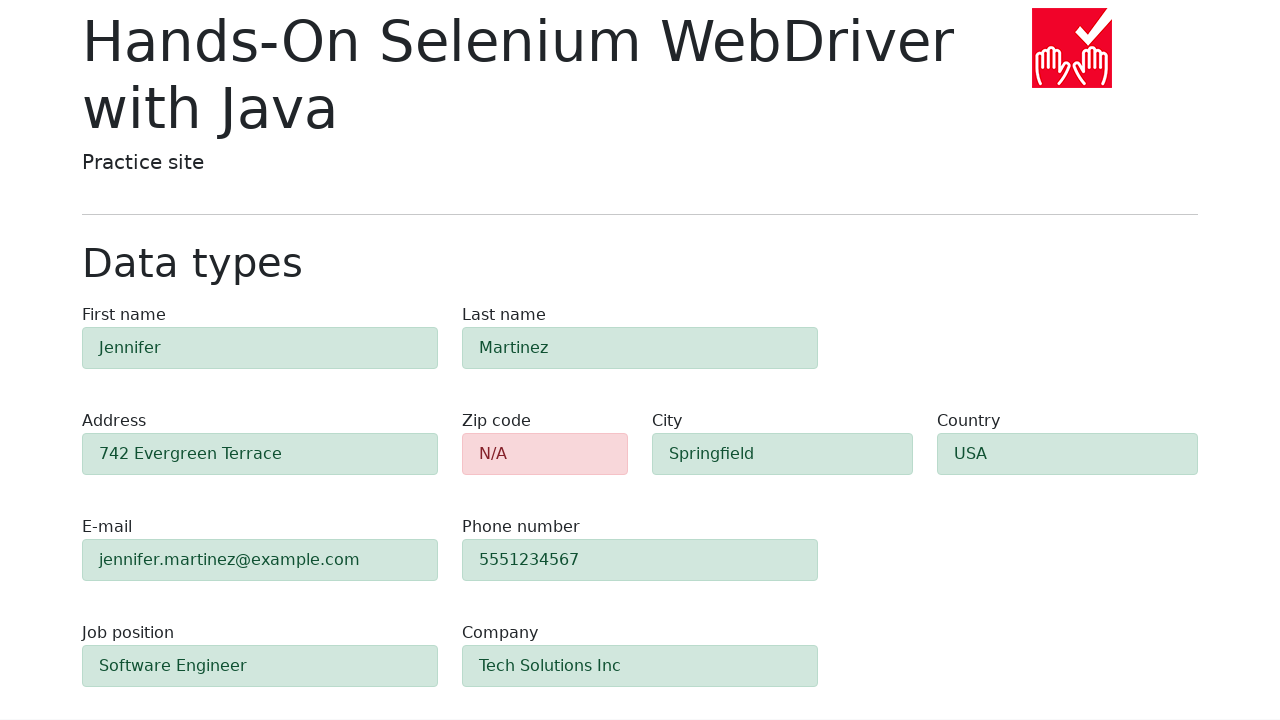

Verified job position field shows success (alert-success class present)
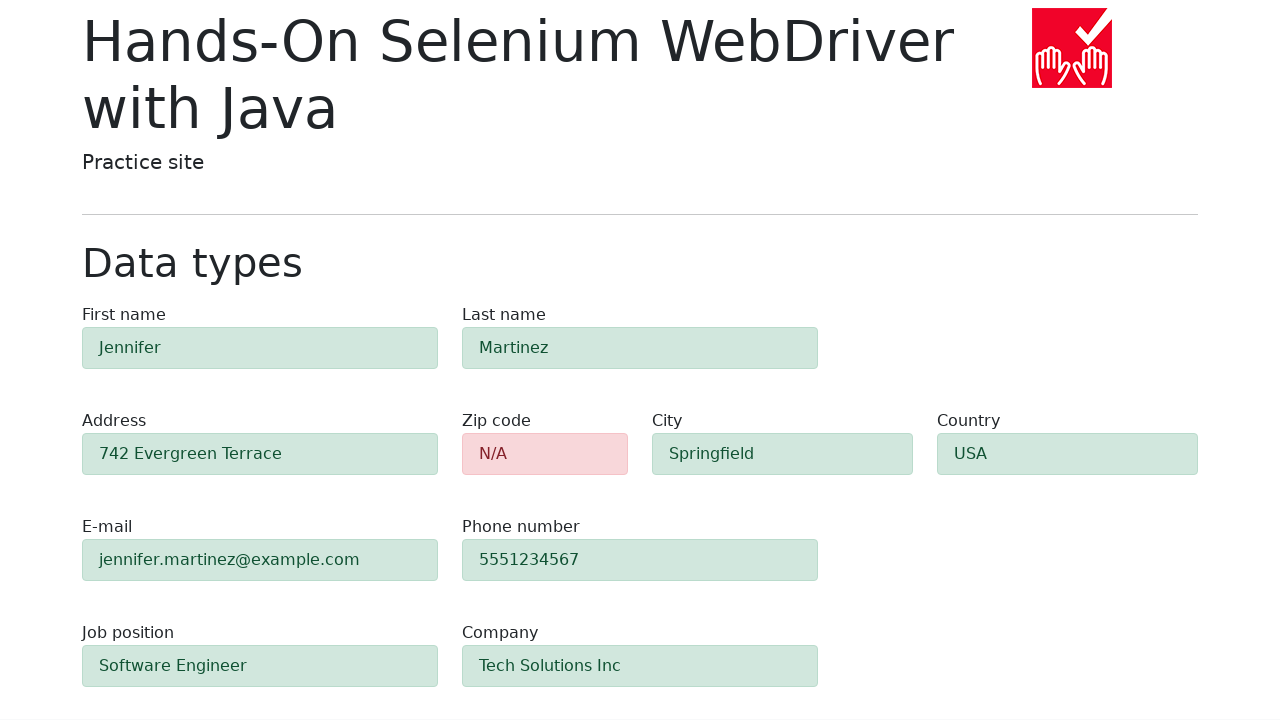

Verified company field shows success (alert-success class present)
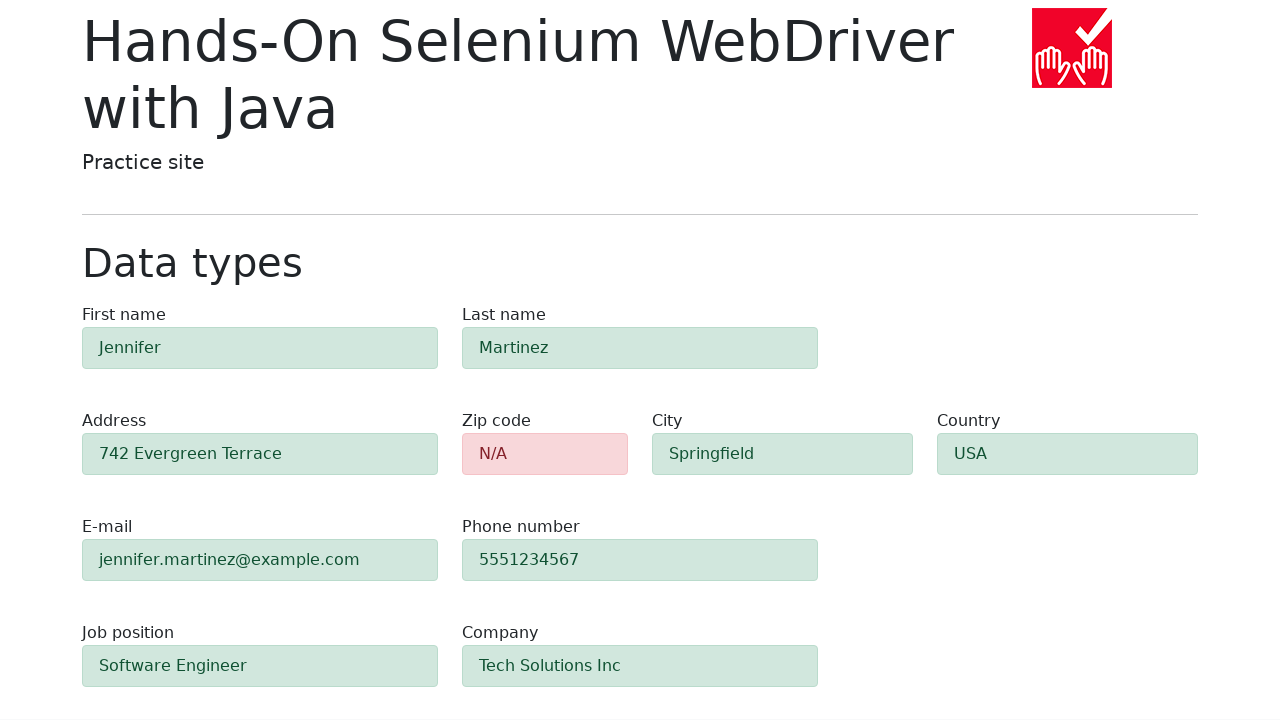

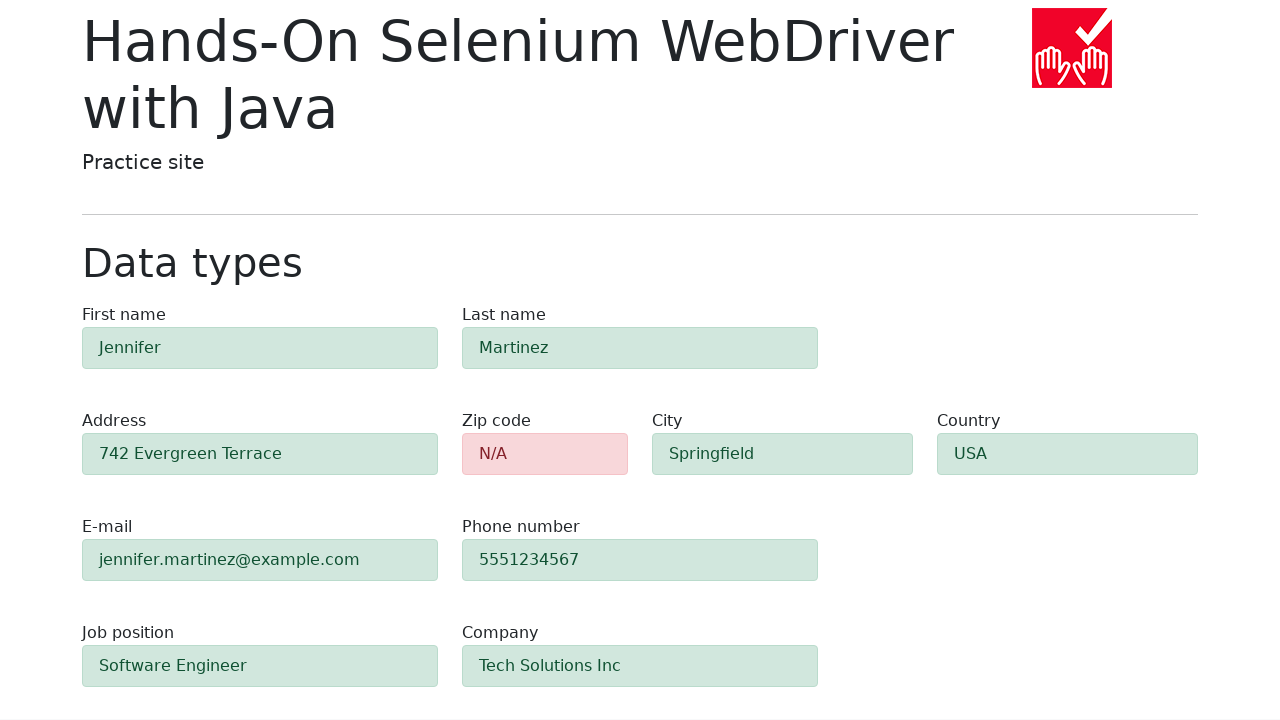